Tests the review submission functionality by selecting a book, navigating to reviews tab, rating it 5 stars, and submitting a review with name and email

Starting URL: http://practice.automationtesting.in/

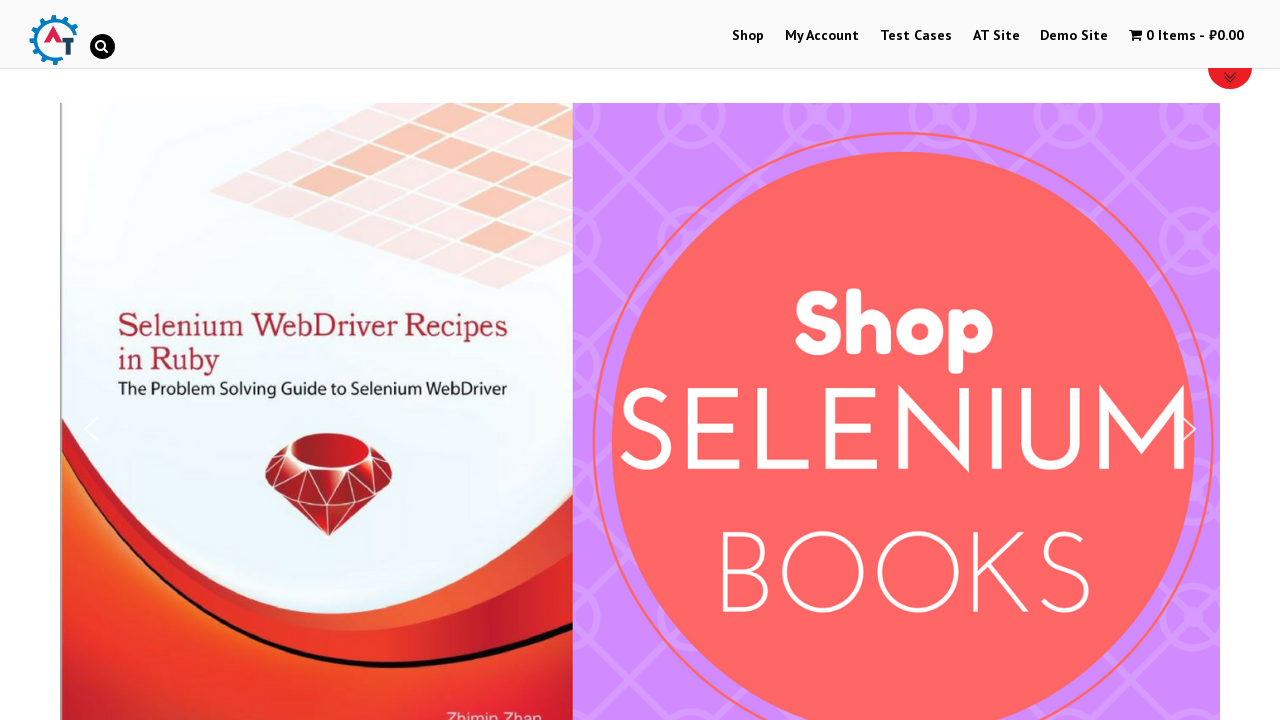

Scrolled down 600px to view available books
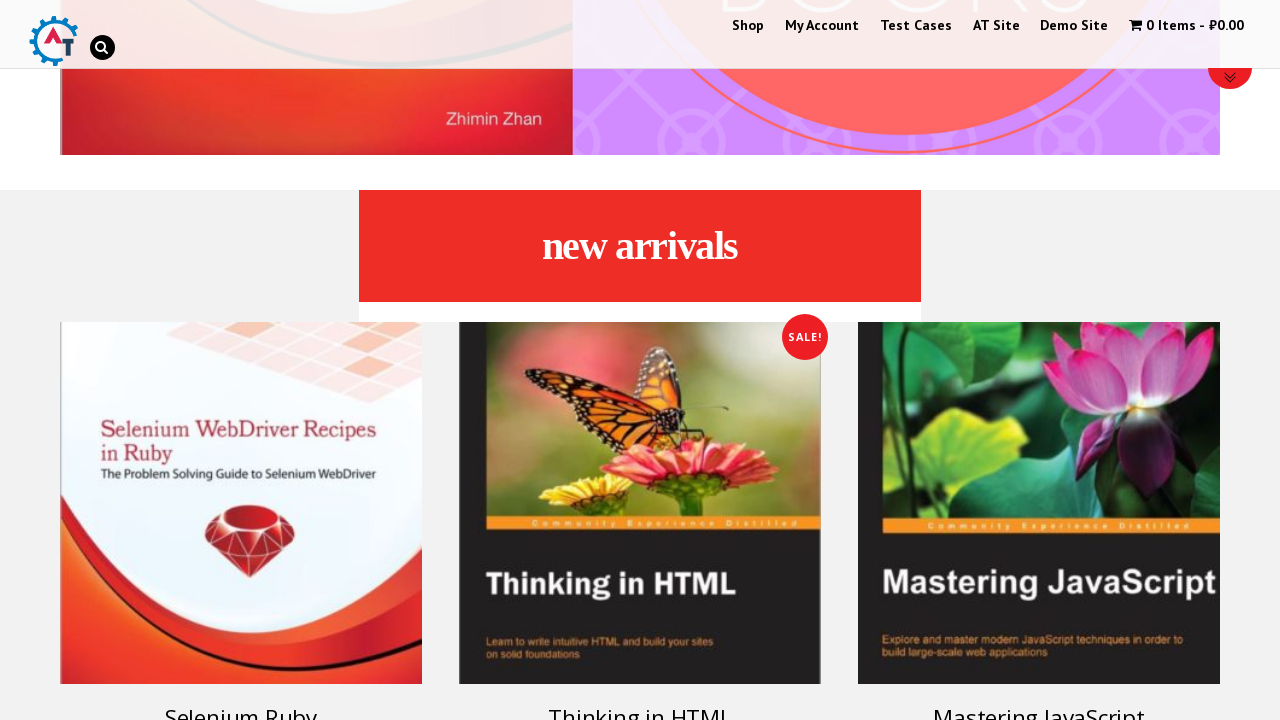

Selected Selenium Ruby book at (241, 702) on .post-160 h3
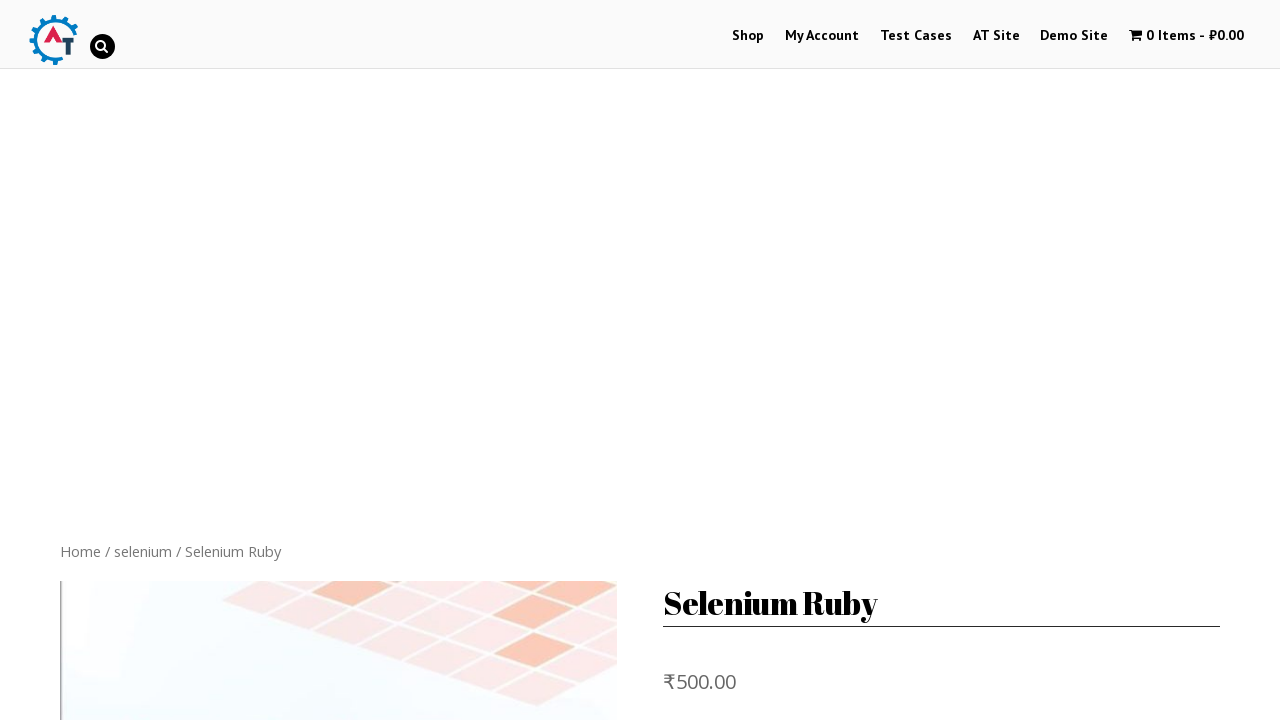

Scrolled down 600px to view reviews section
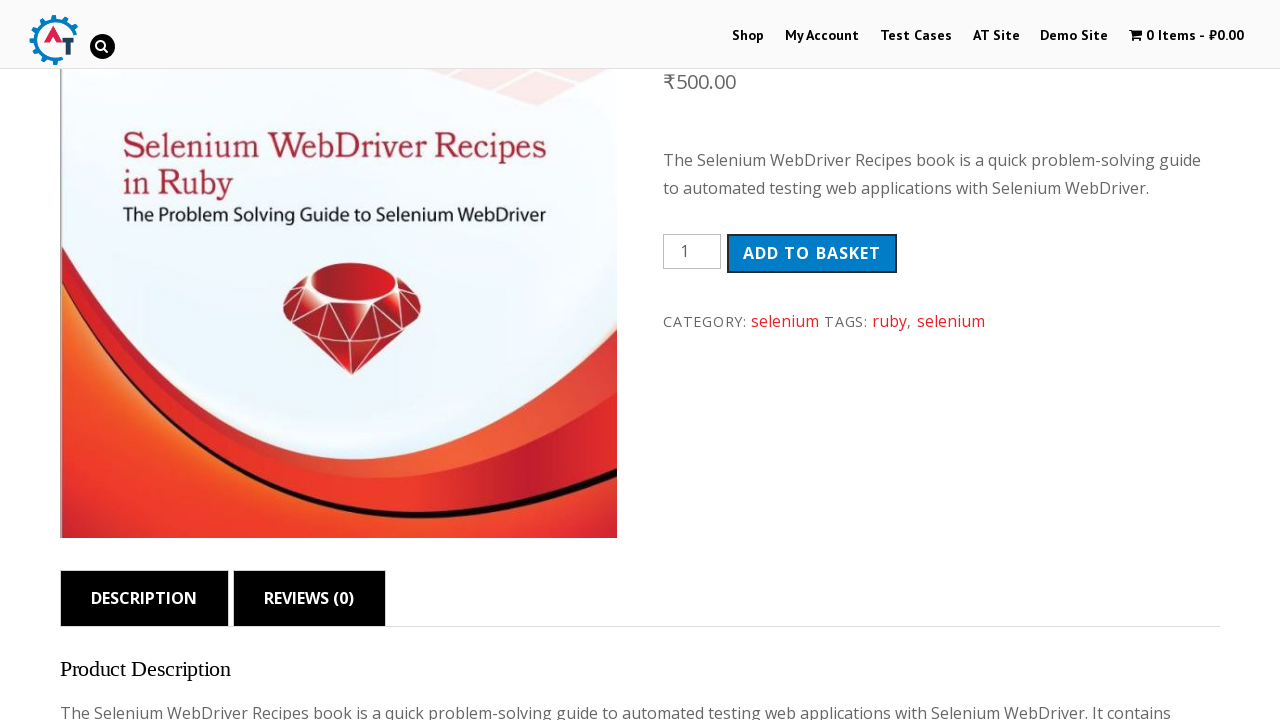

Clicked on Reviews tab at (309, 598) on .reviews_tab
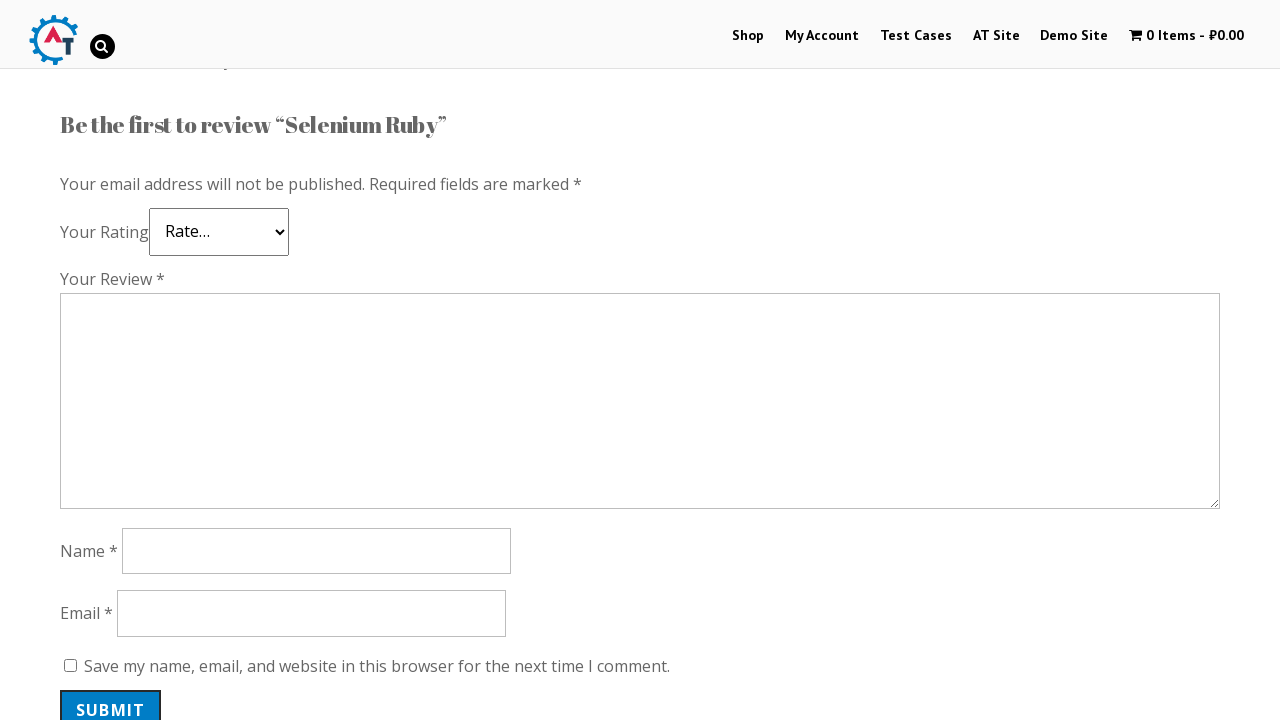

Selected 5-star rating at (132, 244) on .star-5
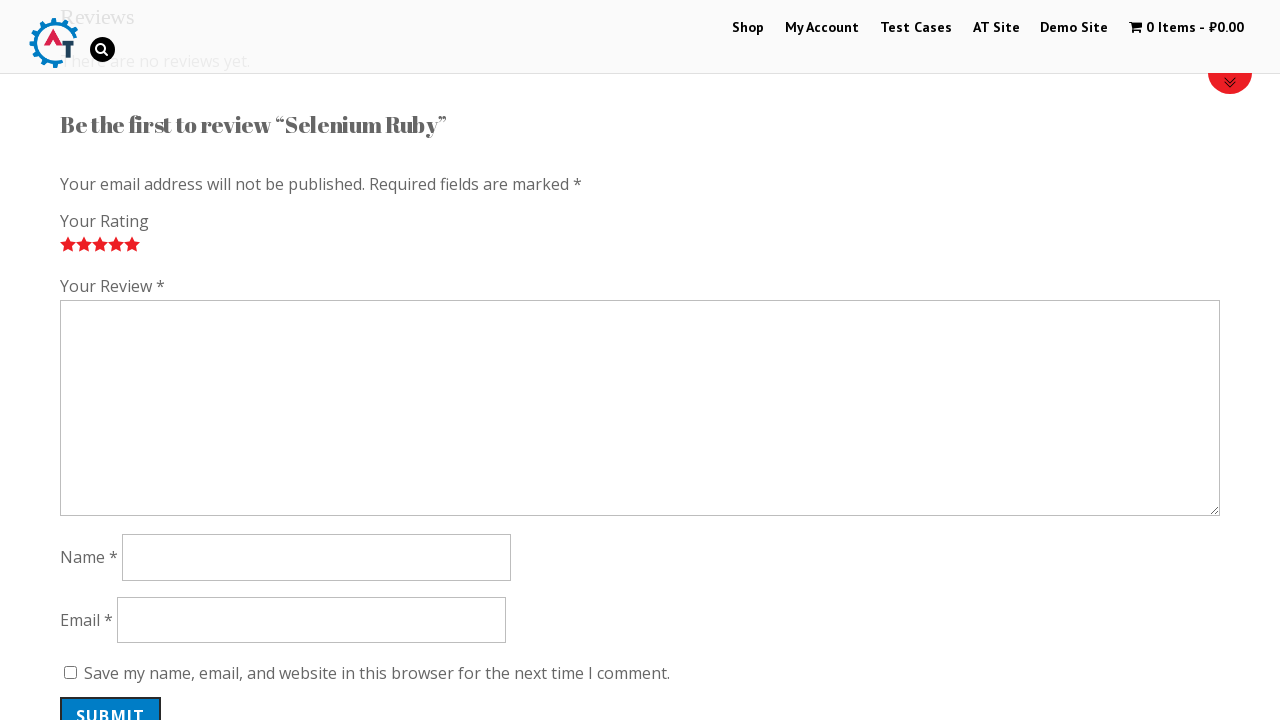

Entered review comment: 'Nice book!' on #comment
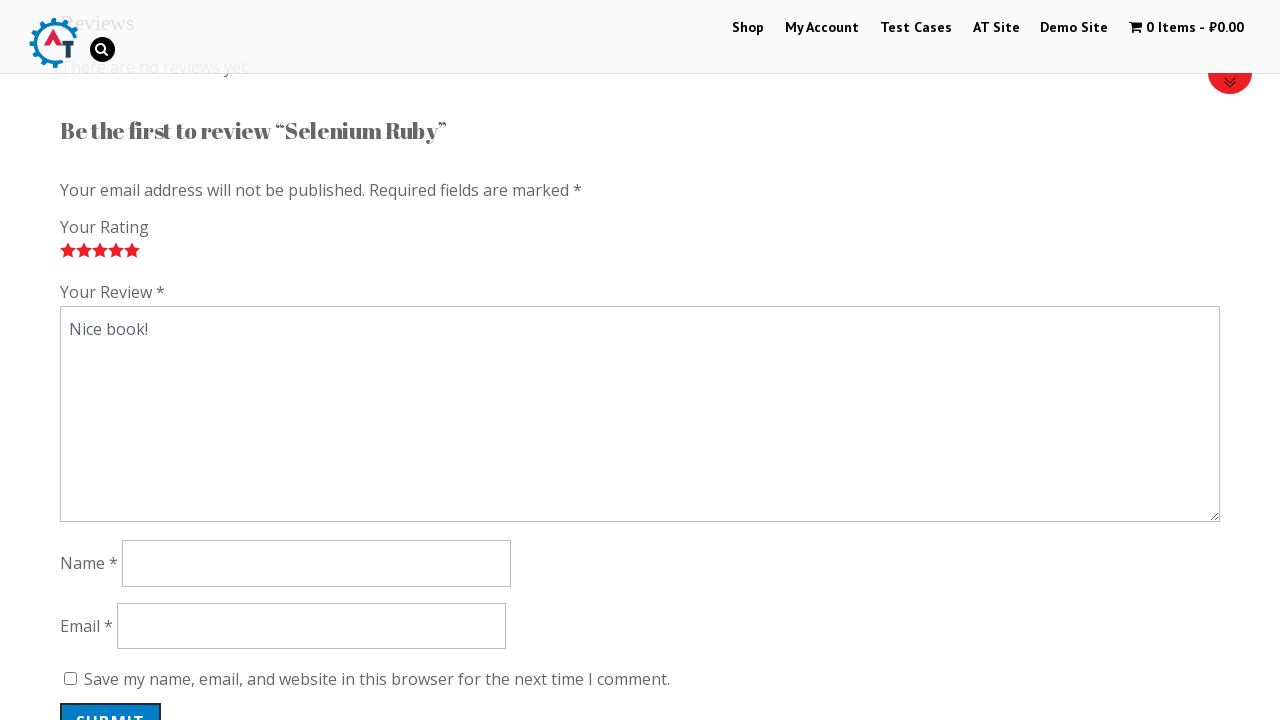

Entered reviewer name: 'John Smith' on #author
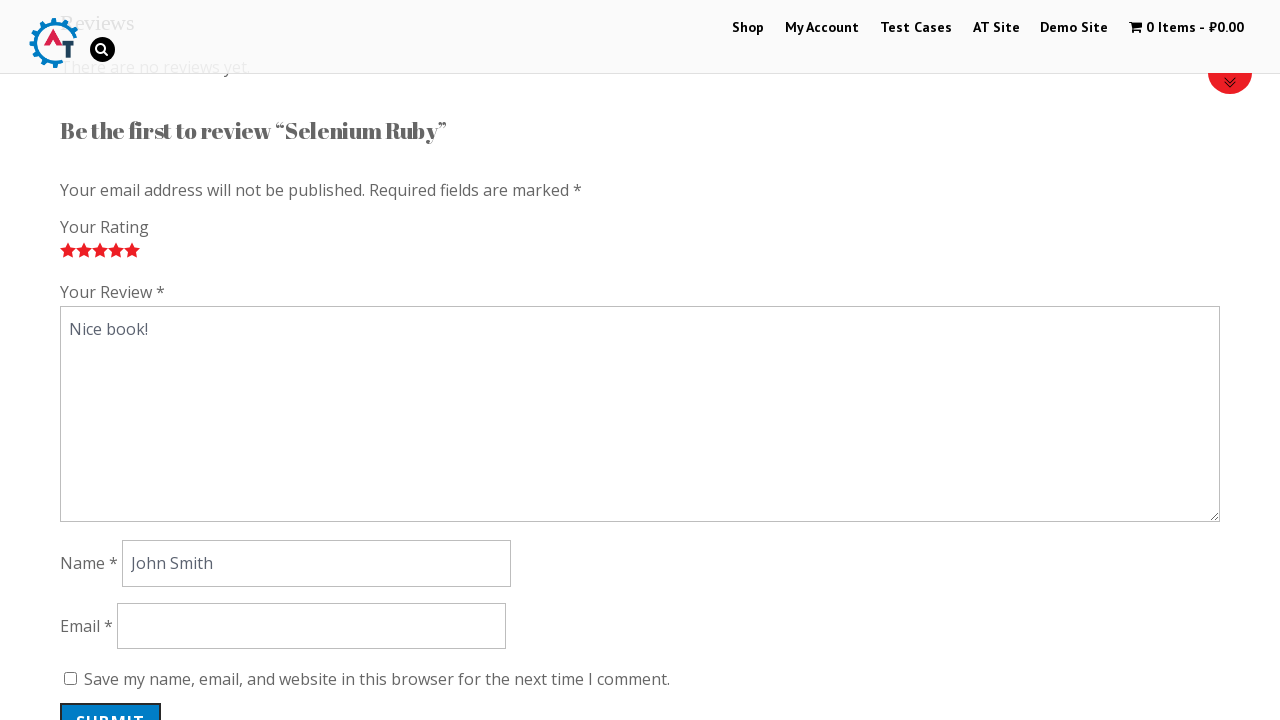

Entered reviewer email: 'reviewer@example.com' on #email
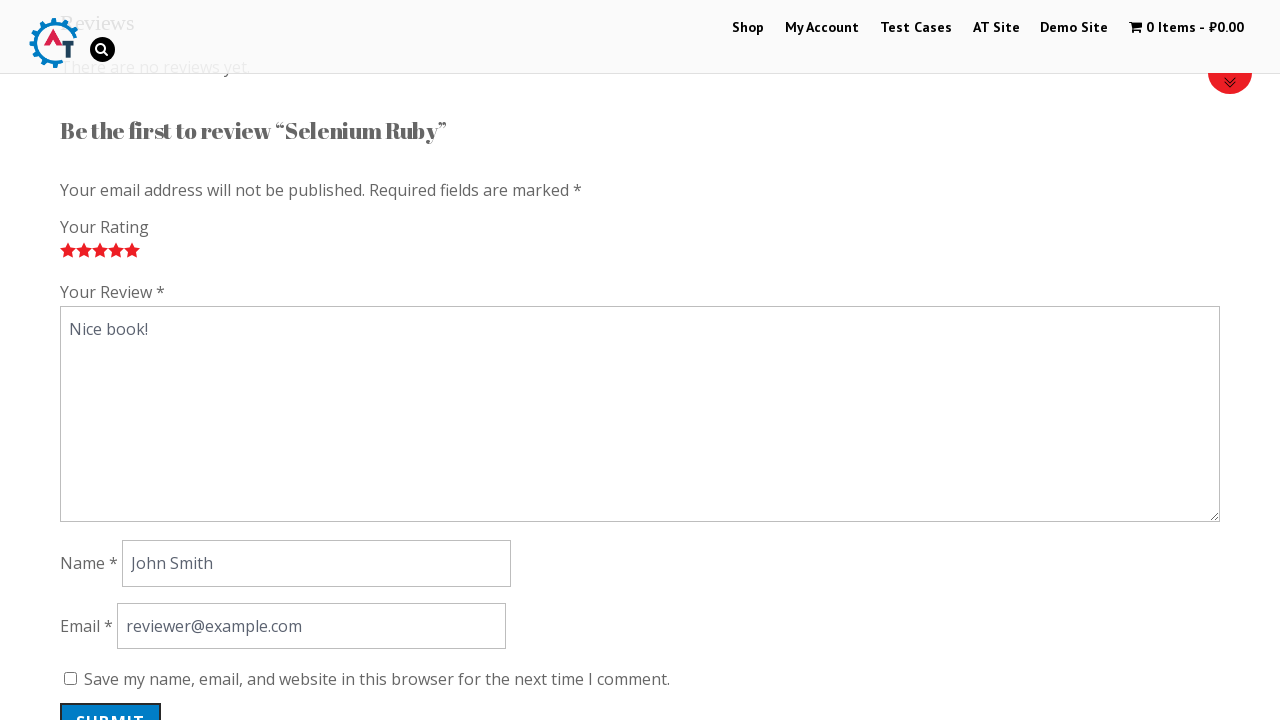

Submitted the review at (111, 700) on #submit
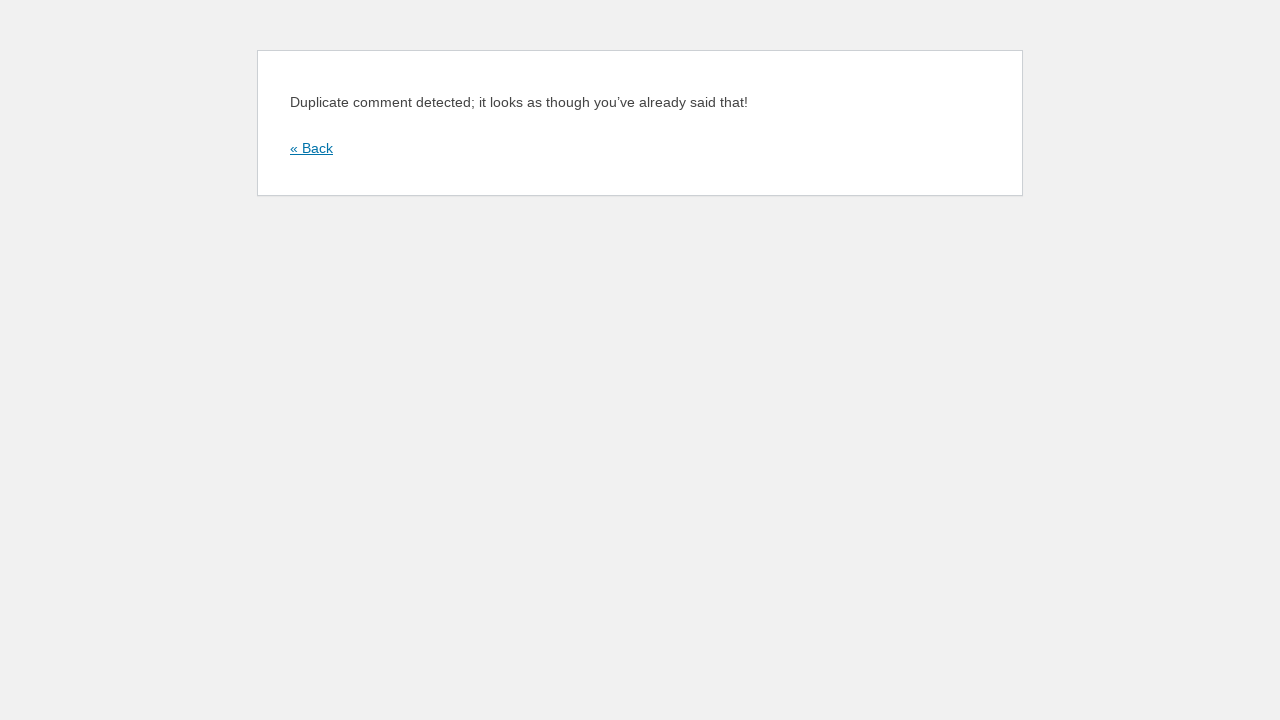

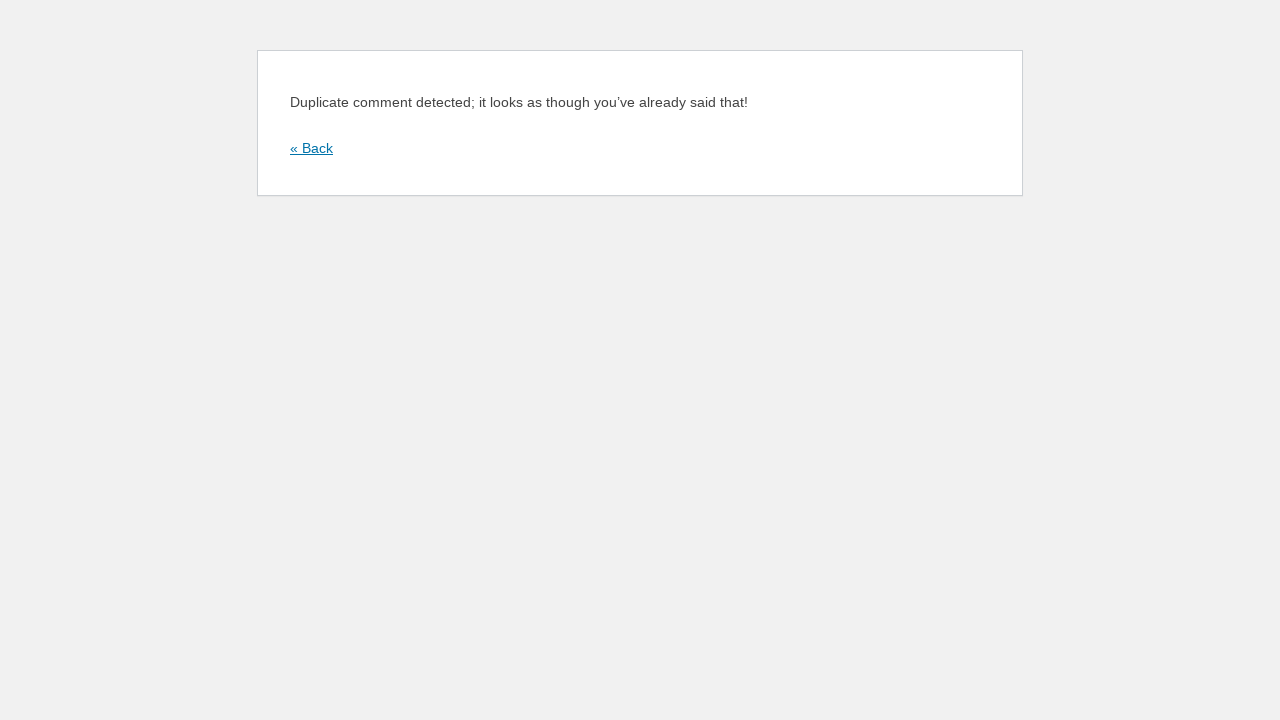